Tests shop pagination by navigating through all product pages using the next button, verifying that products are displayed on each page.

Starting URL: https://dawidmikula.github.io/petStore/shop.html

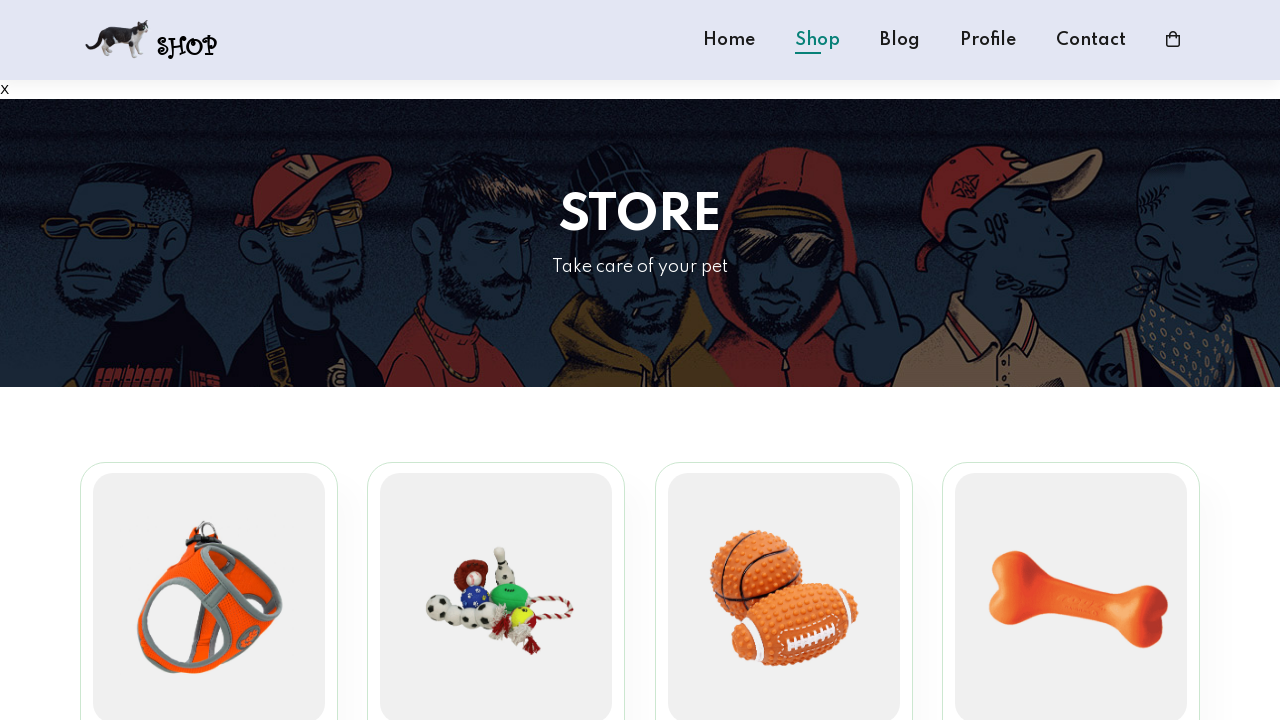

Navigated to shop page
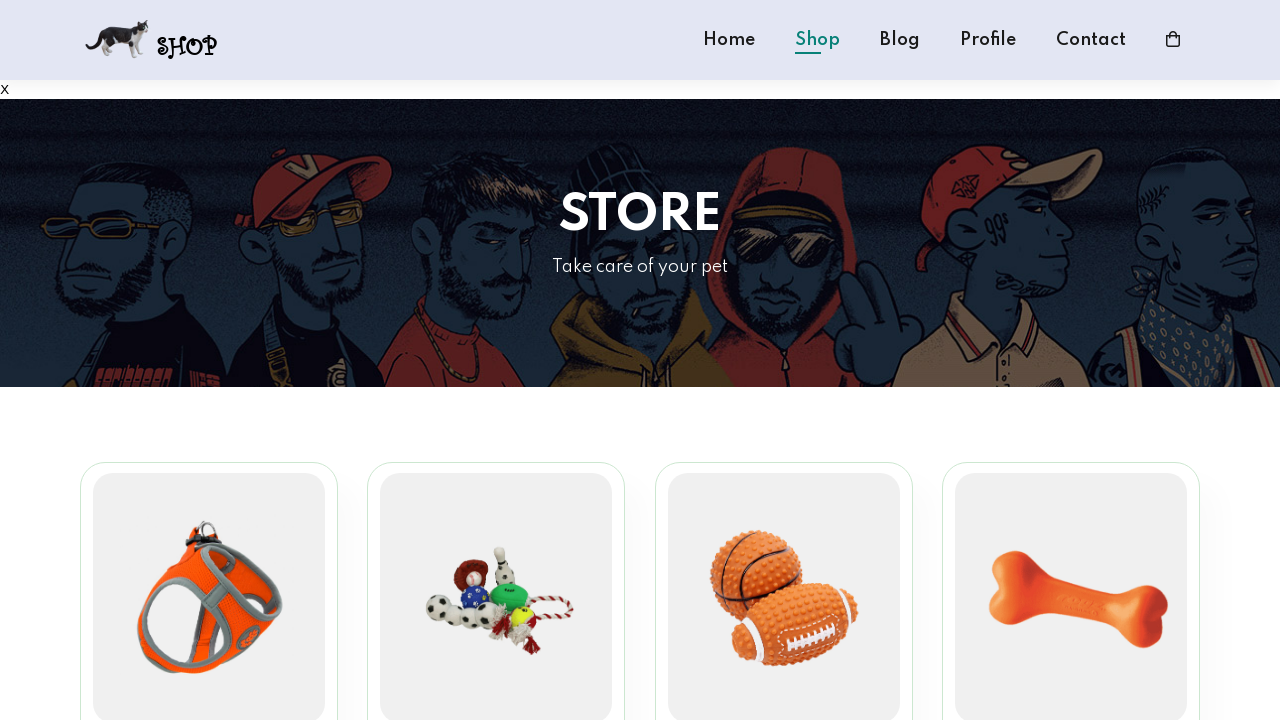

Pagination links loaded
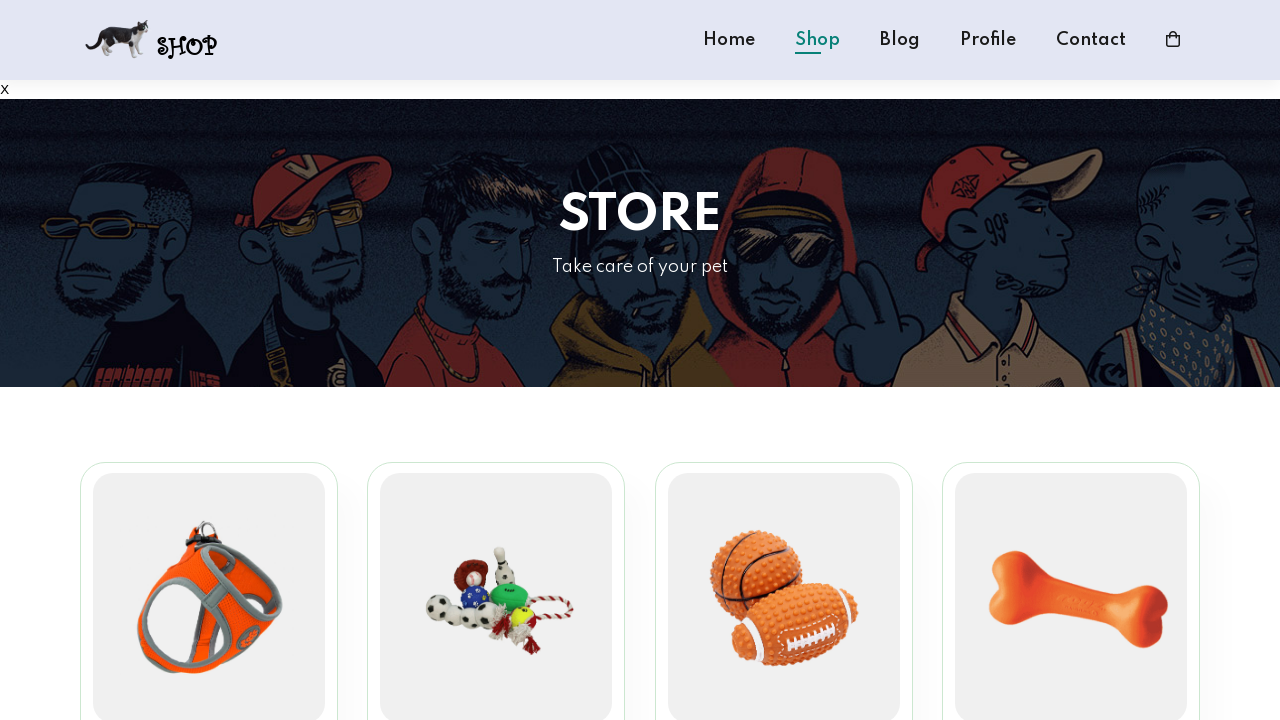

Identified 2 pages in shop pagination
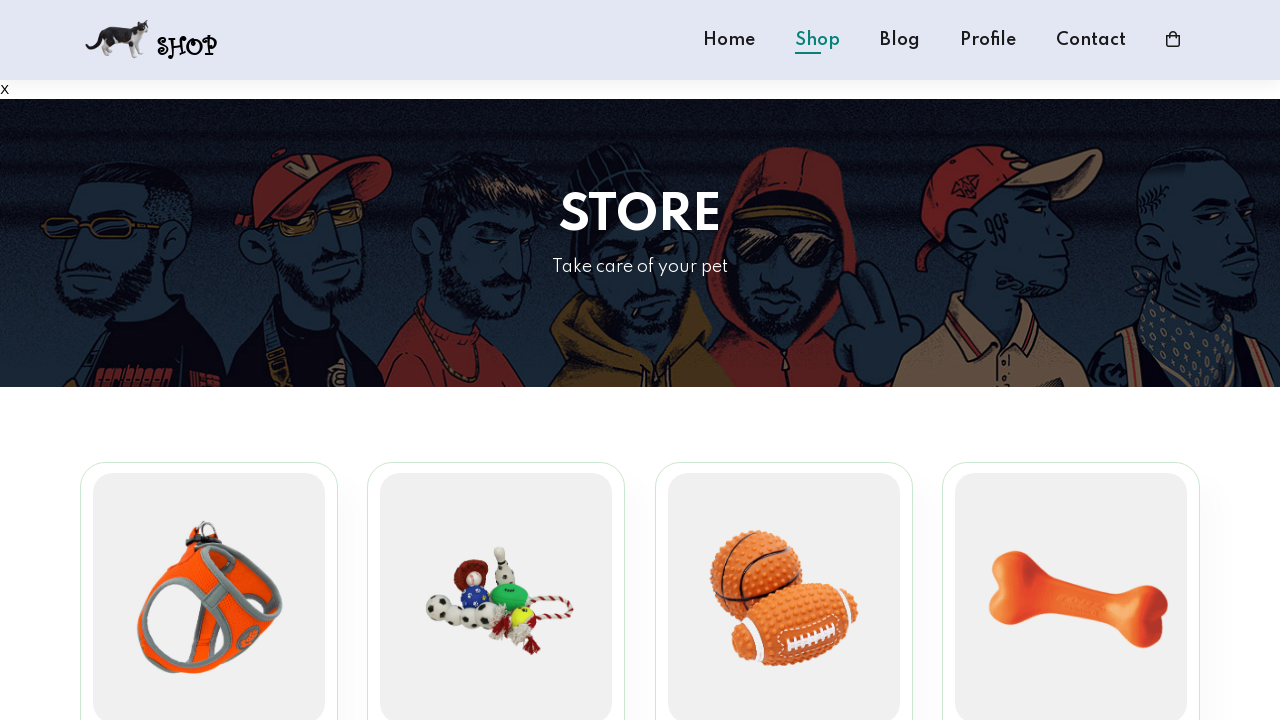

Products loaded on page 1
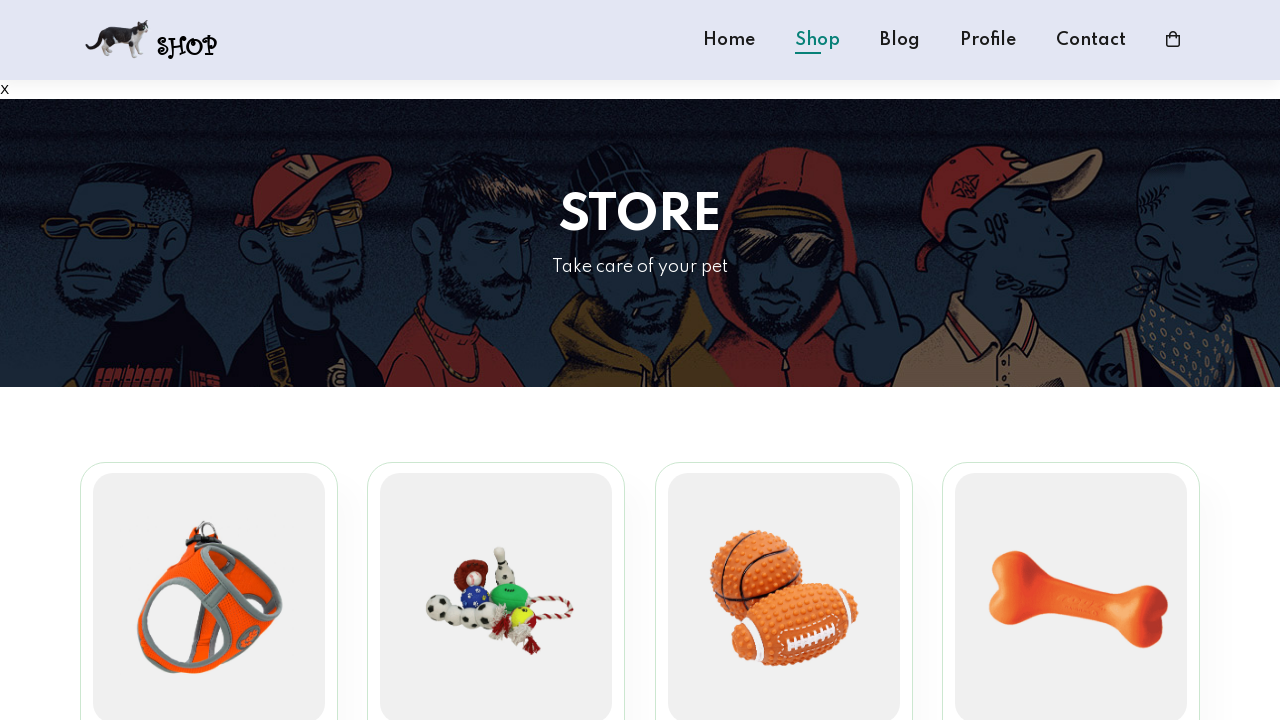

Verified 8 products exist on page 1
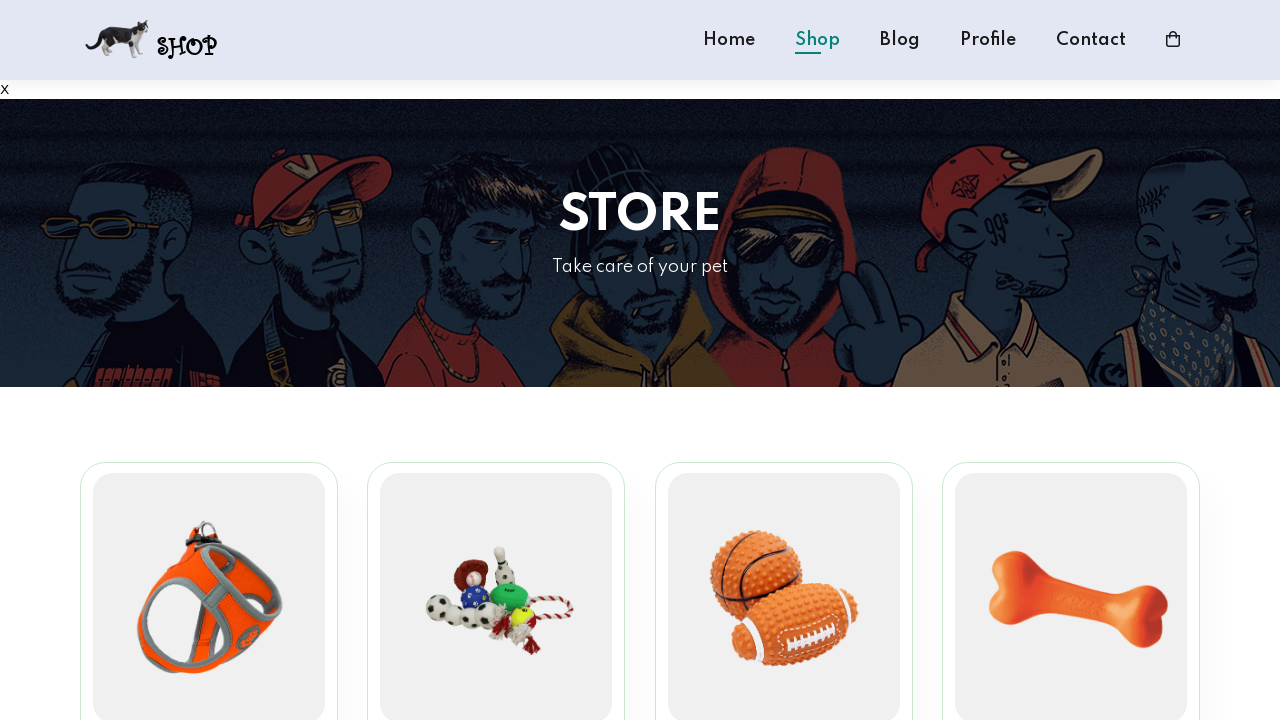

Confirmed product count is within expected range (max 8) on page 1
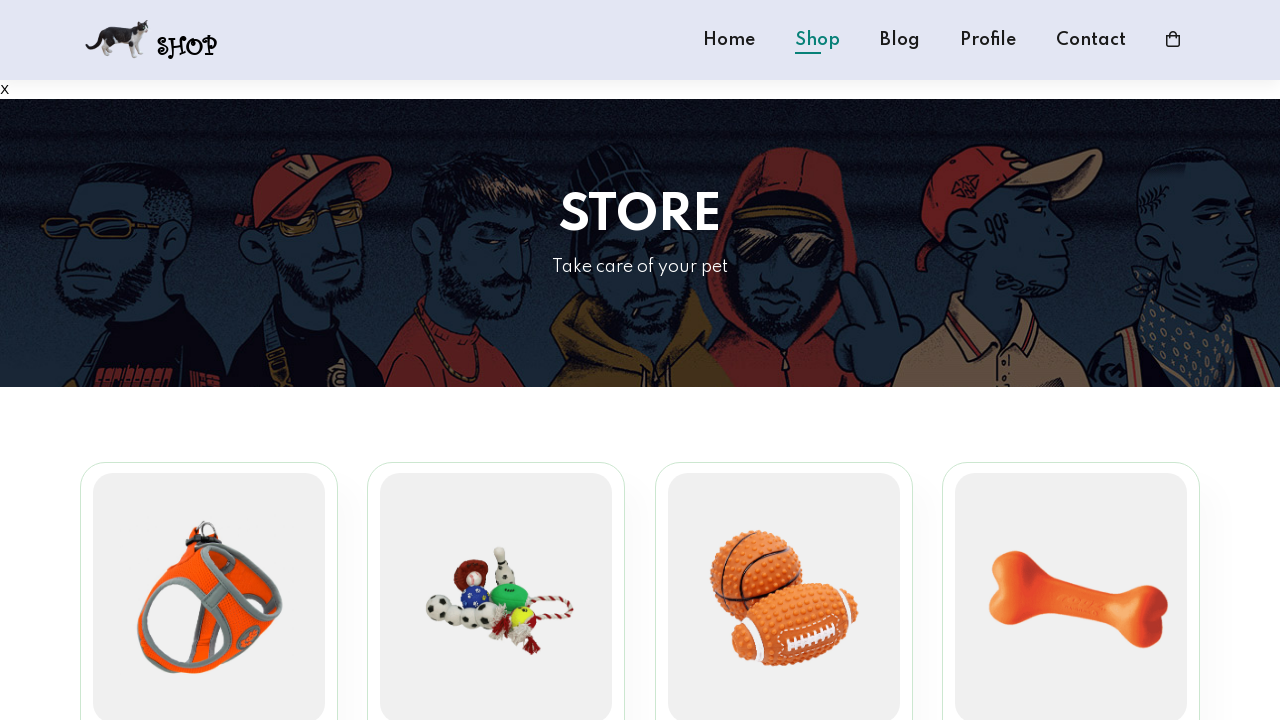

Clicked next button to navigate to page 2 at (710, 360) on .next
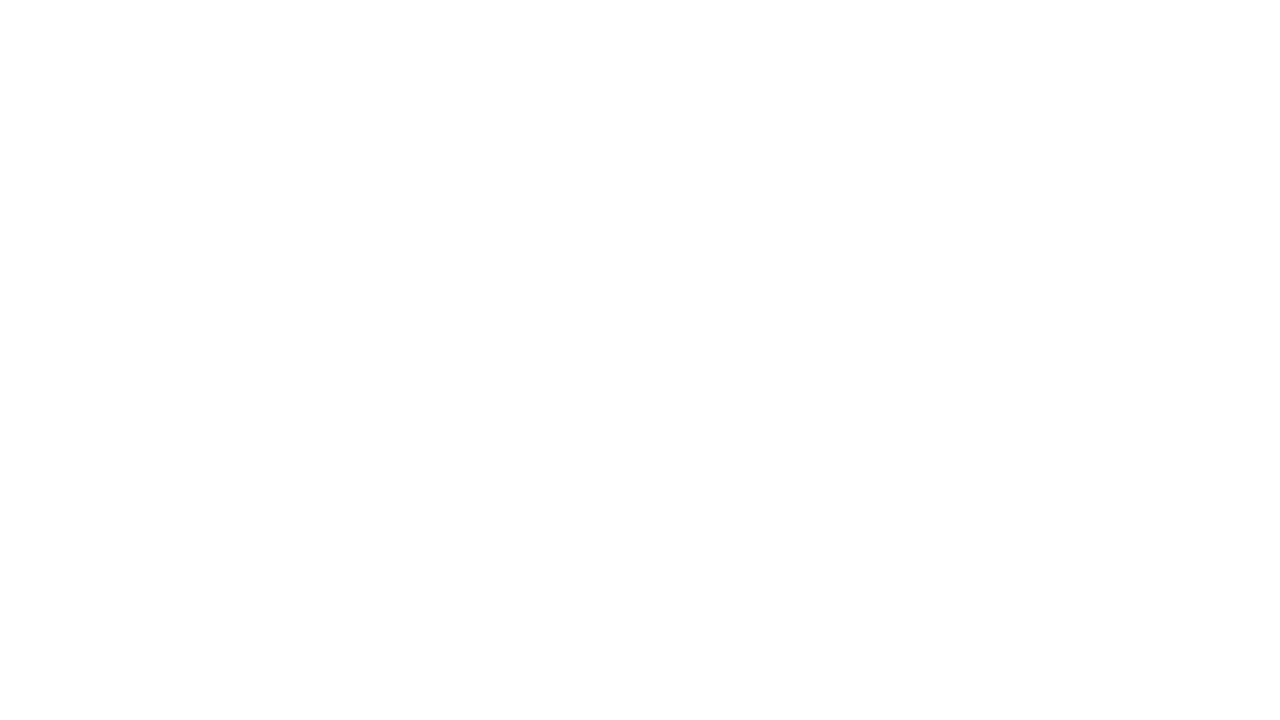

Products loaded on page 2
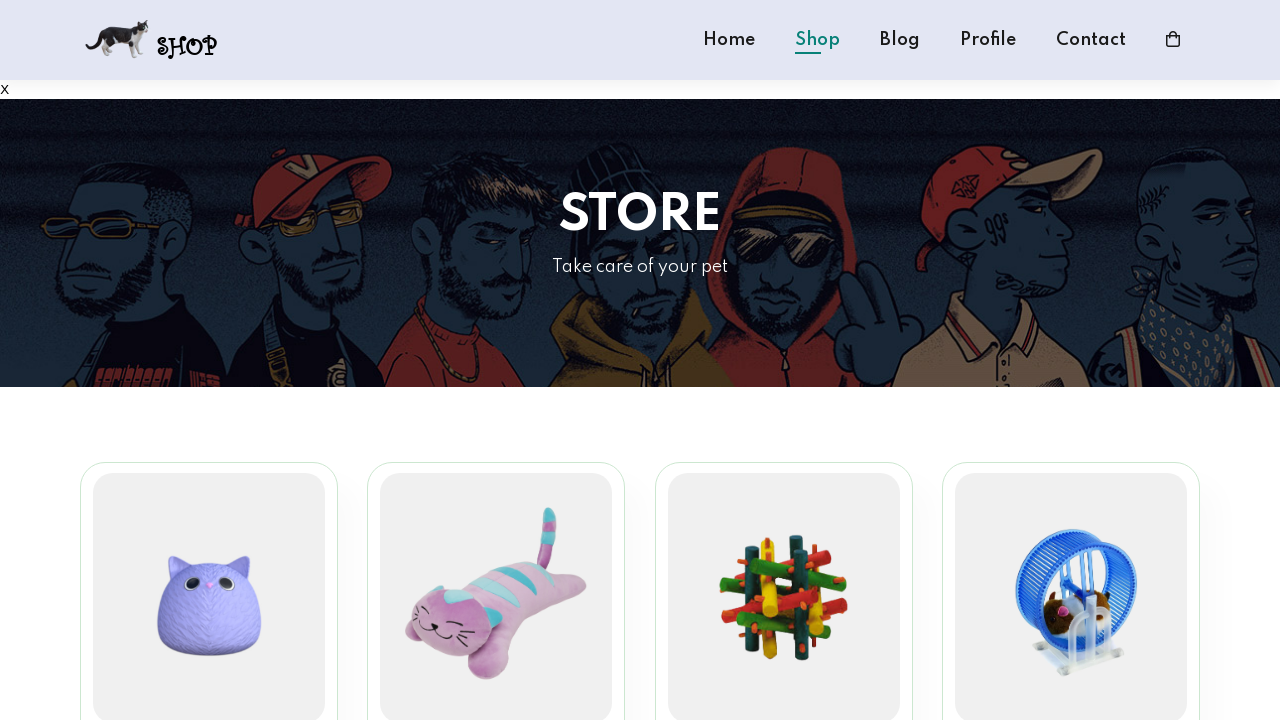

Products loaded on page 2
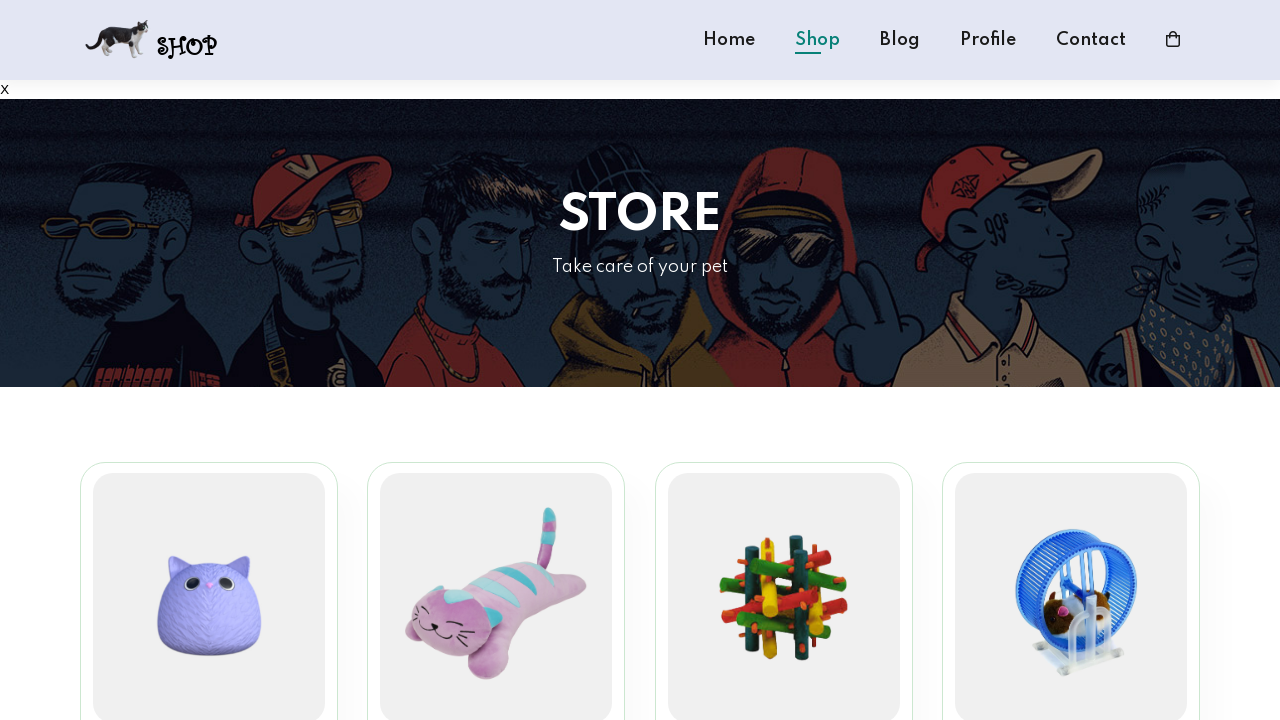

Verified 8 products exist on page 2
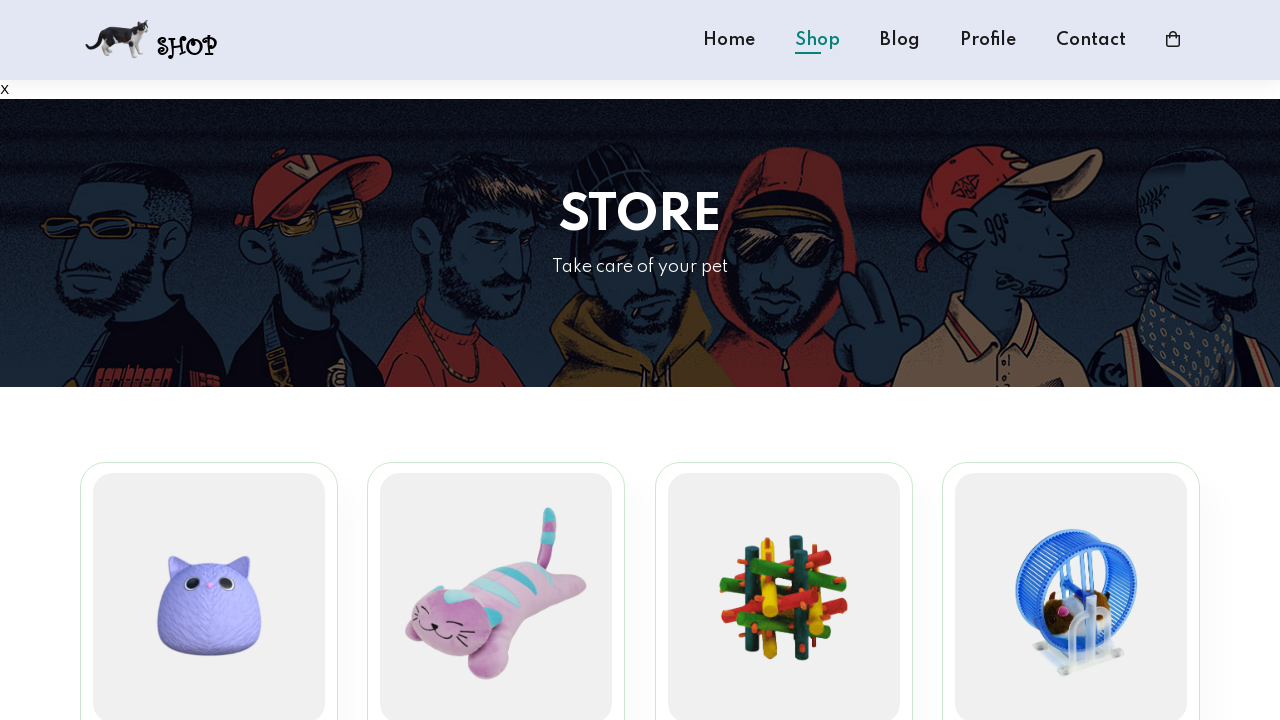

Confirmed product count is within expected range (max 8) on page 2
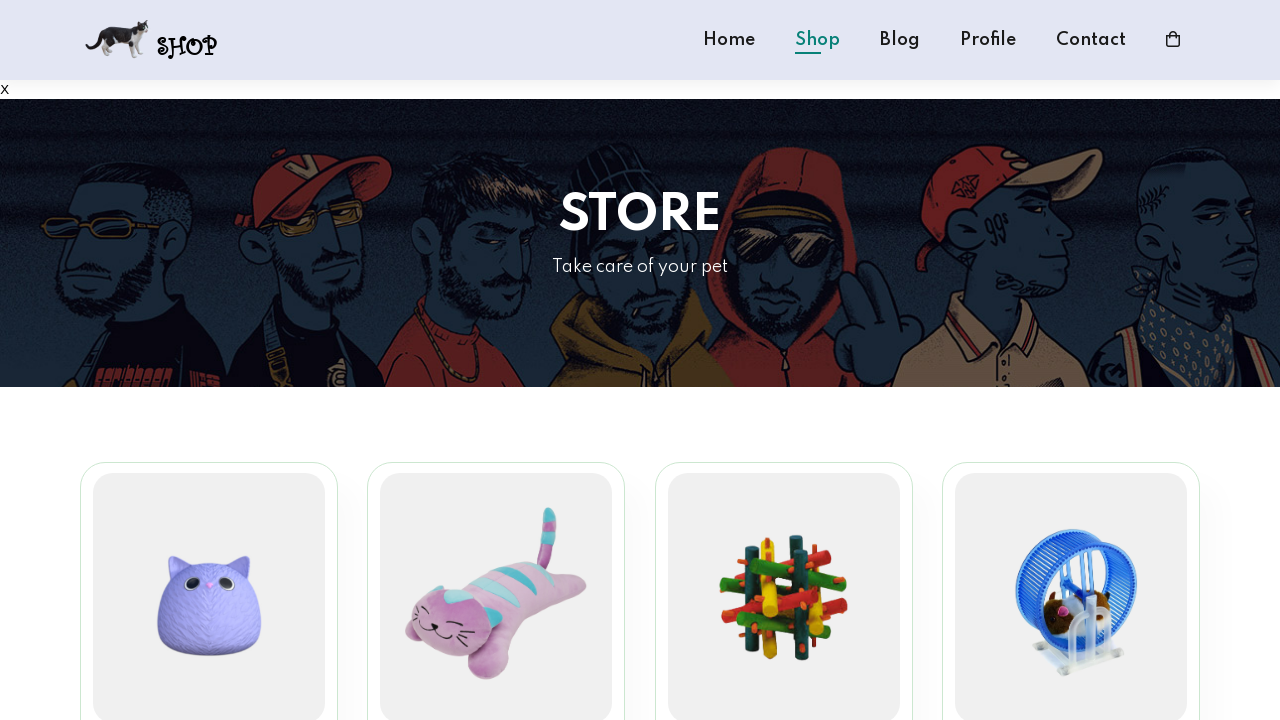

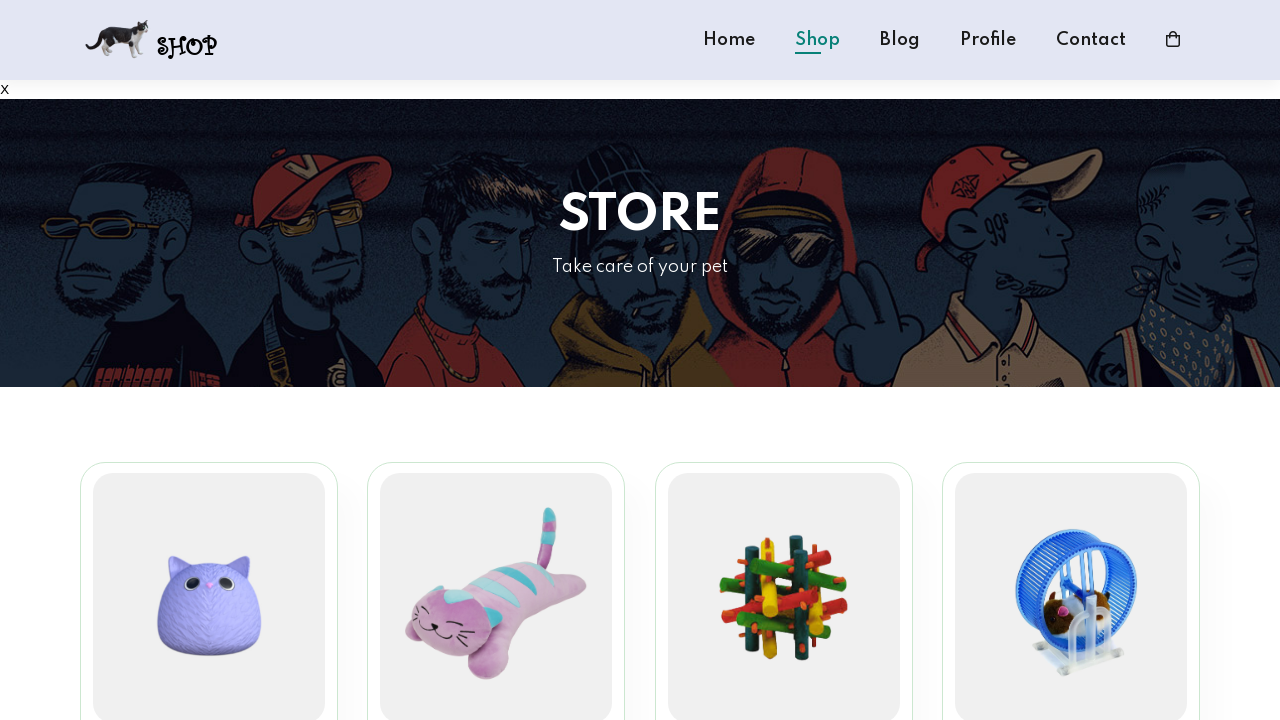